Tests the Indian railway search functionality by entering source station (Chennai), destination station (Madurai), and submitting the search form to find trains.

Starting URL: https://erail.in/

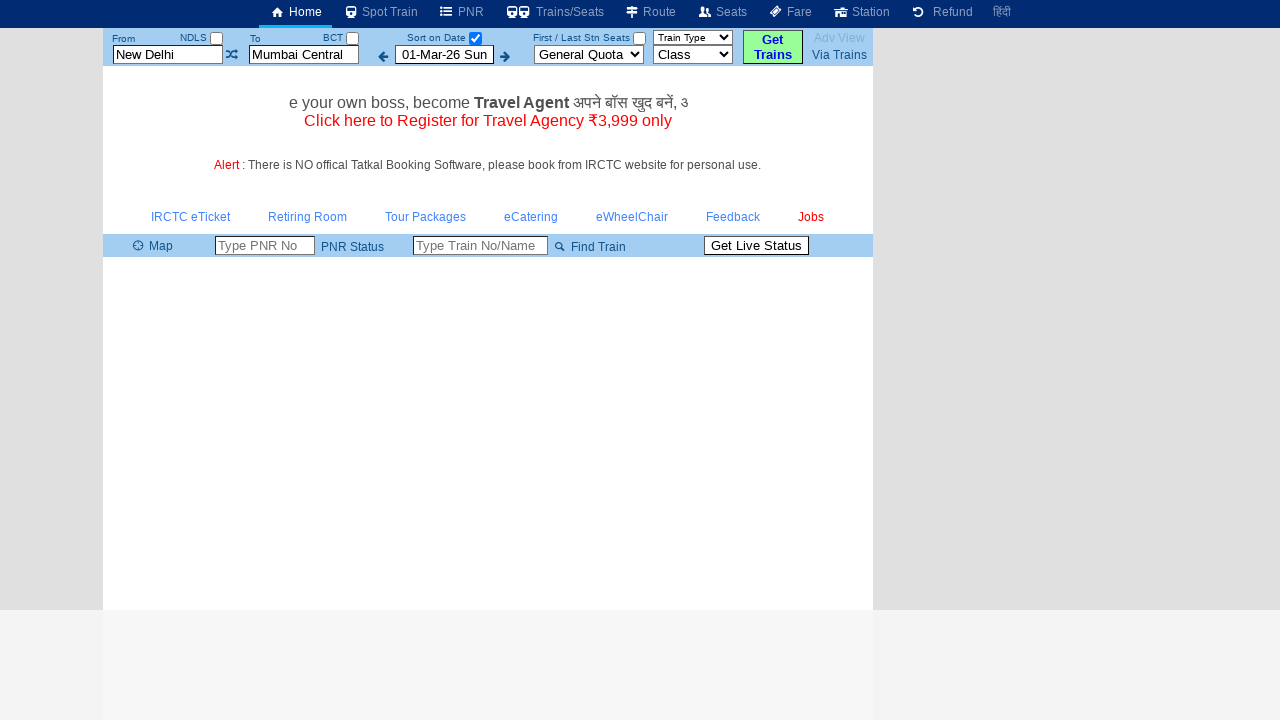

Navigated to Indian Railway search website (https://erail.in/)
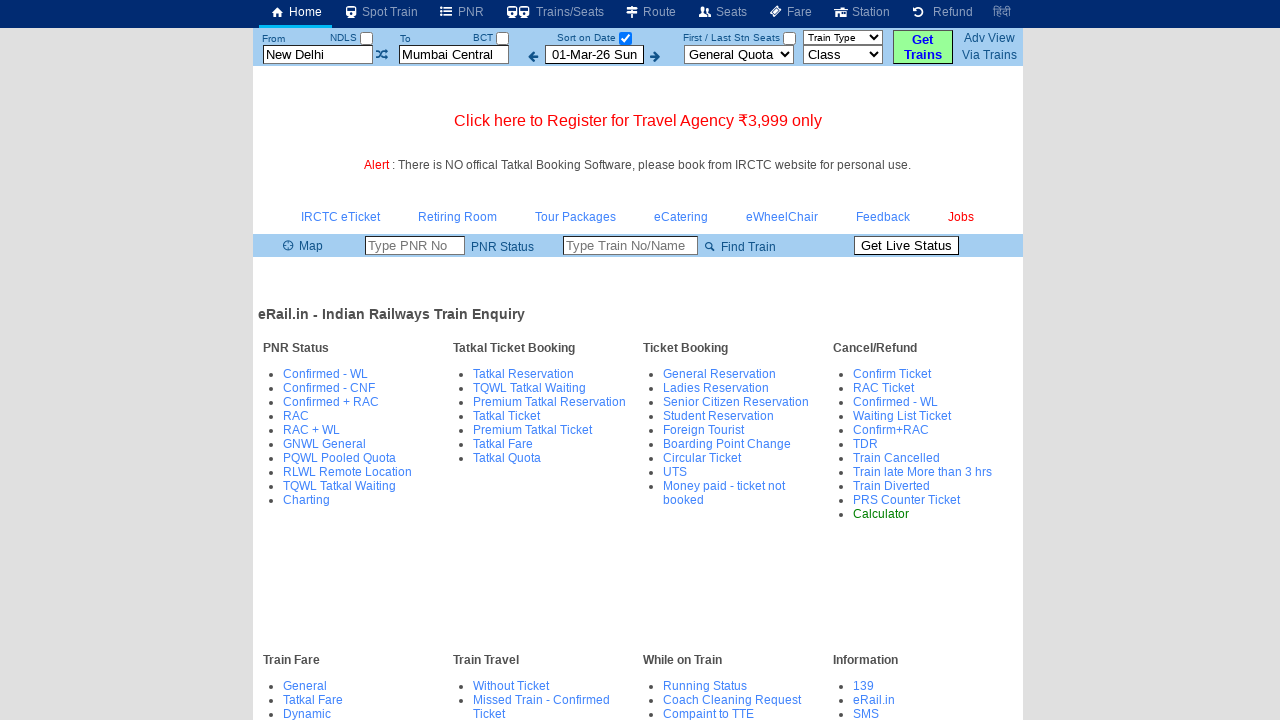

Located 'From' station input field
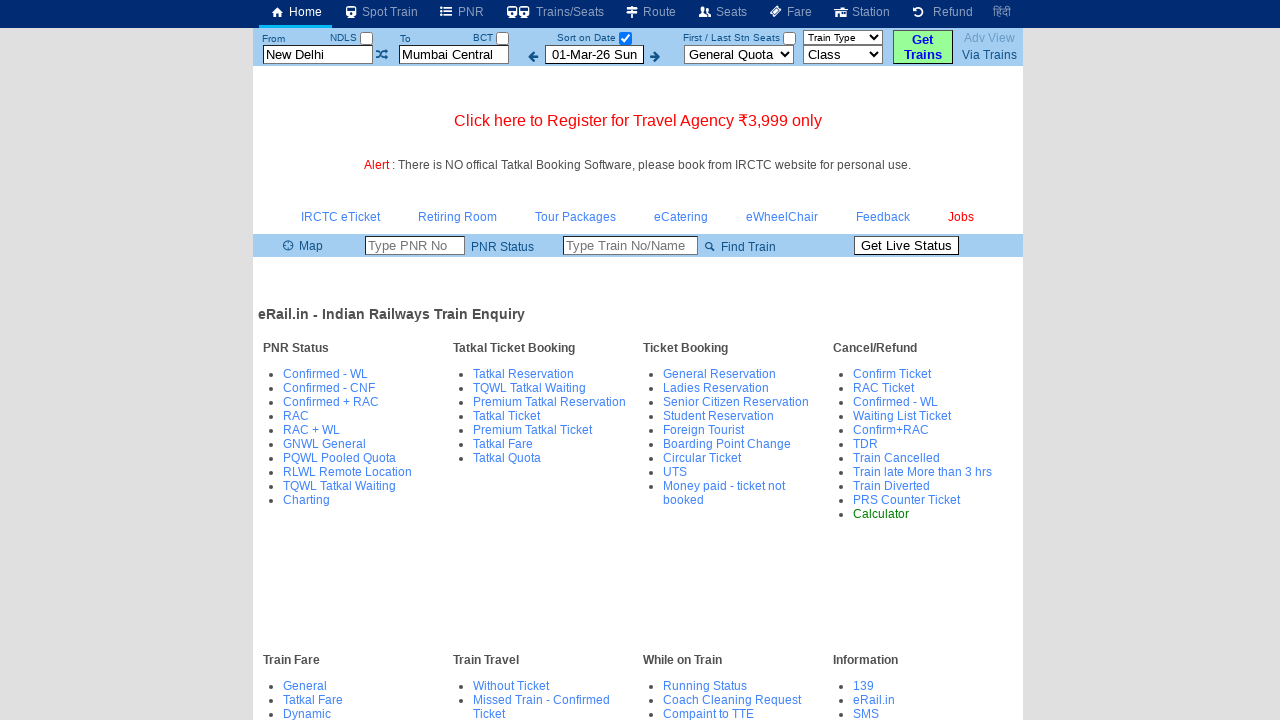

Cleared 'From' station field on xpath=//table[@id='tableTopMenu']//tr[2]//td/input[@id='txtStationFrom']
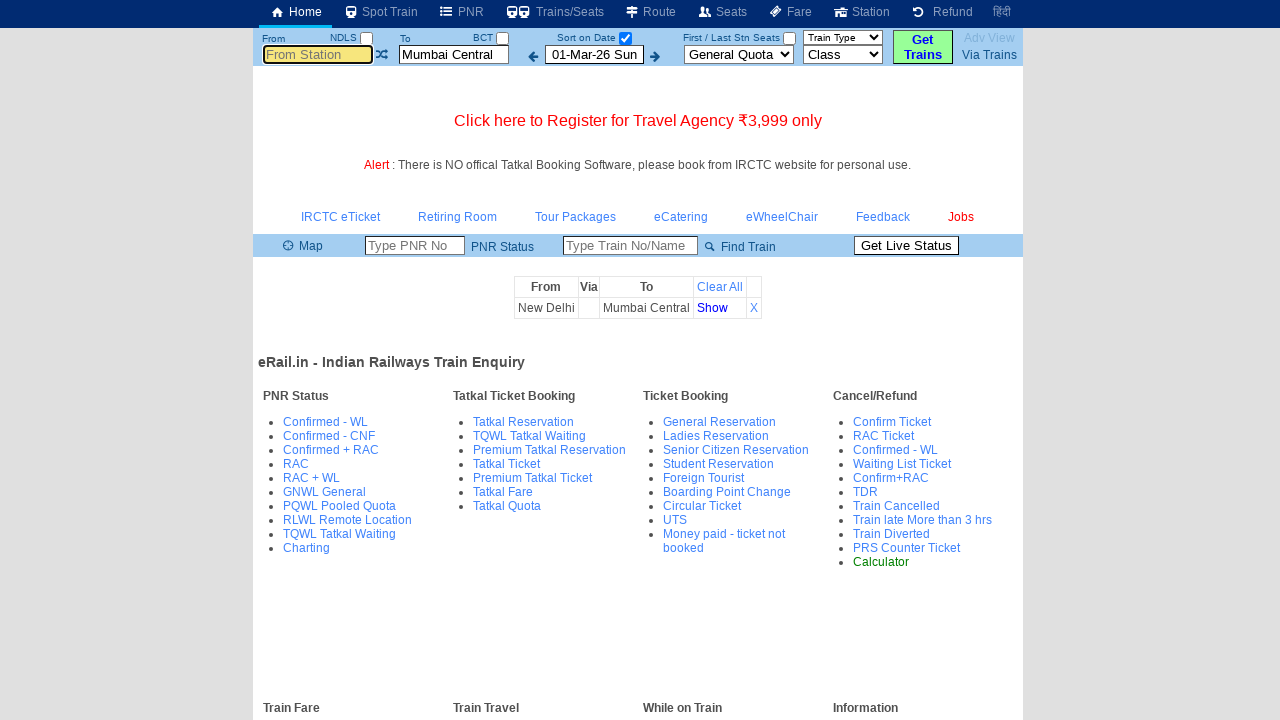

Entered 'ms' (Chennai) in 'From' station field on xpath=//table[@id='tableTopMenu']//tr[2]//td/input[@id='txtStationFrom']
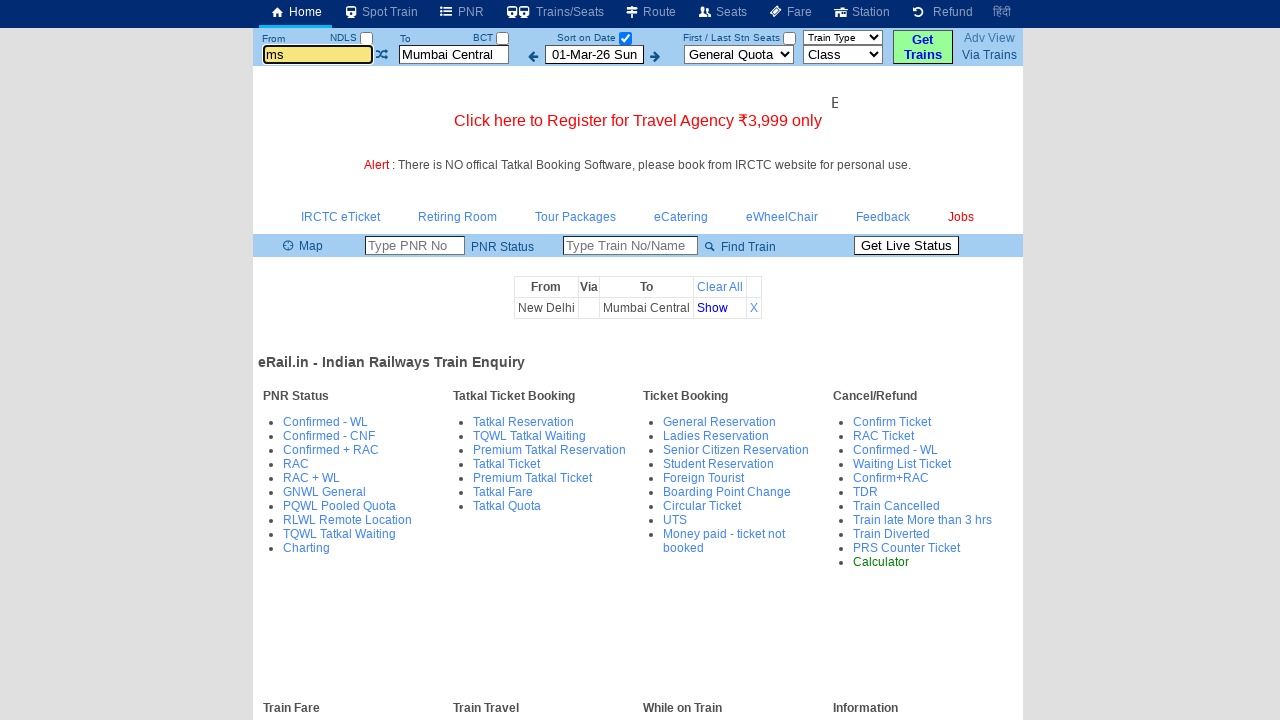

Pressed Tab to confirm 'From' station selection on xpath=//table[@id='tableTopMenu']//tr[2]//td/input[@id='txtStationFrom']
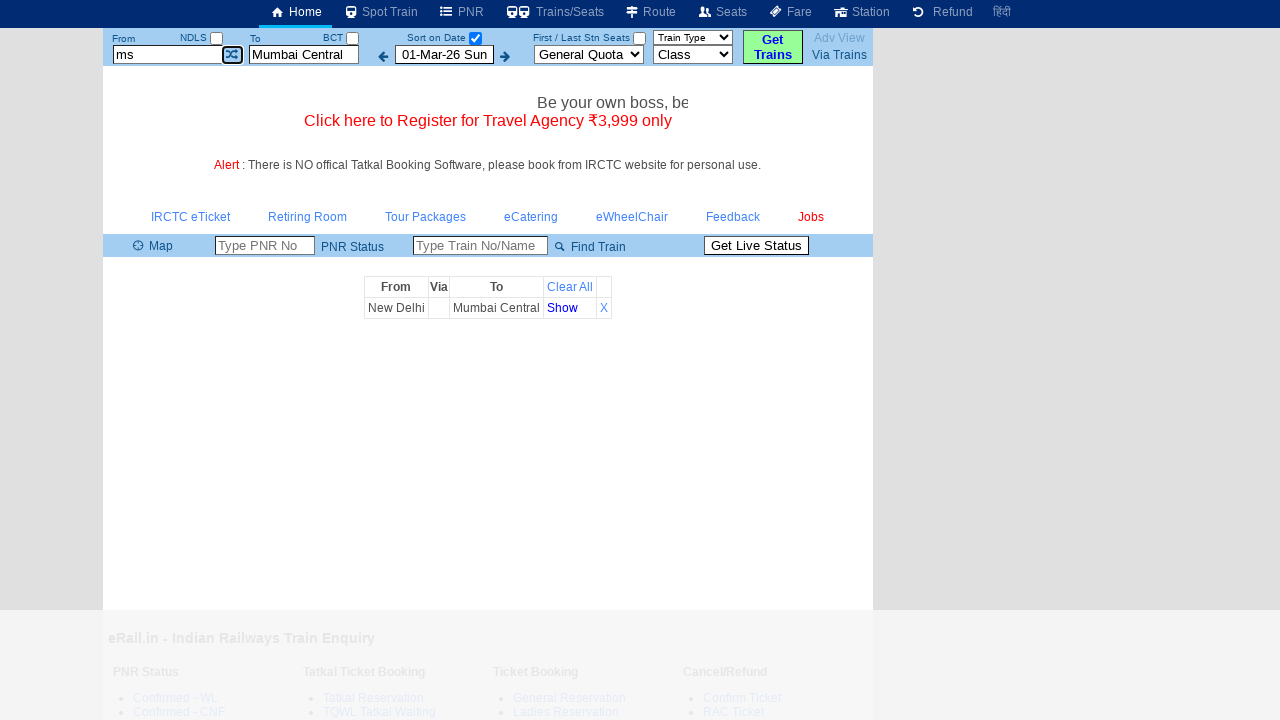

Located 'To' station input field
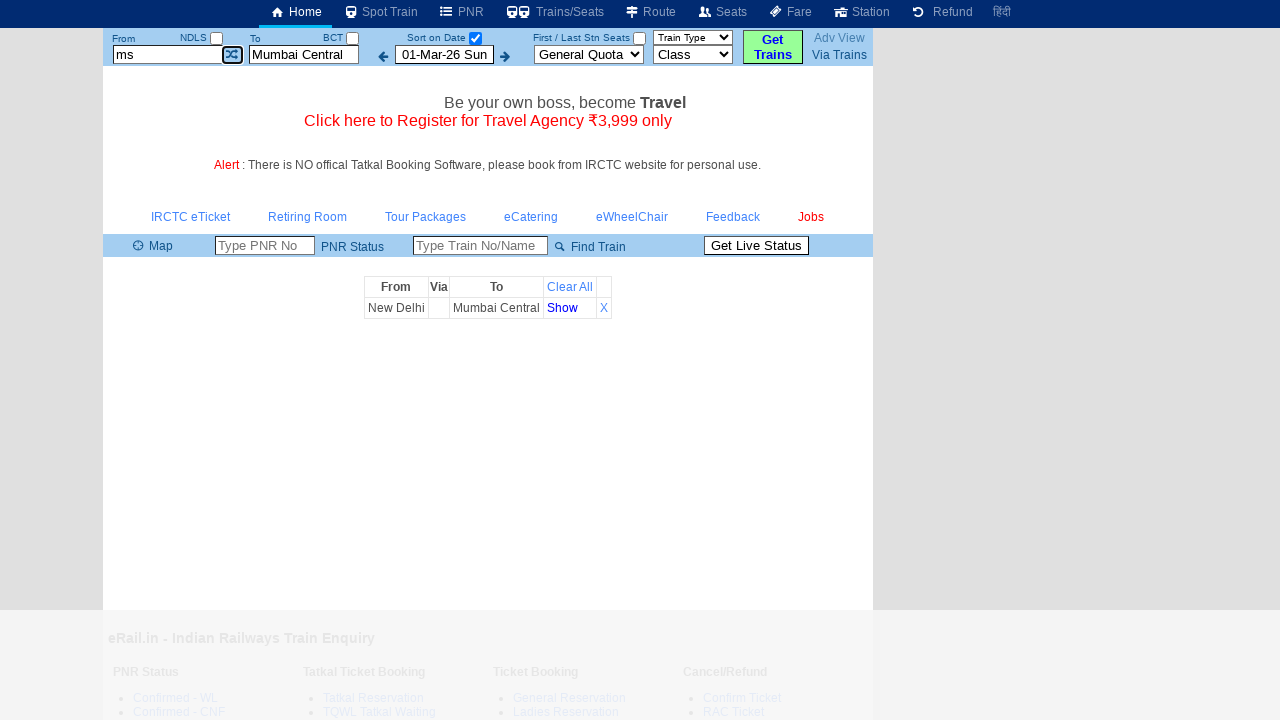

Cleared 'To' station field on xpath=//table[@id='tableTopMenu']//tr[2]//td/input[@id='txtStationTo']
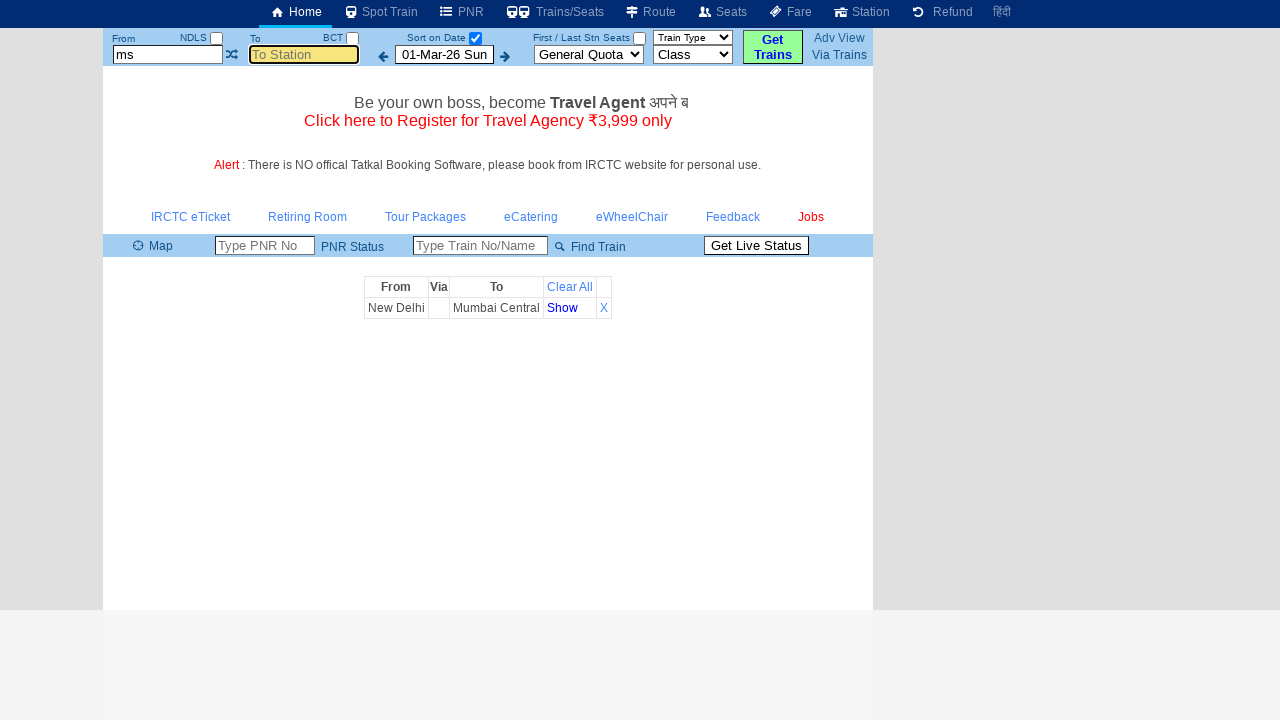

Entered 'mdu' (Madurai) in 'To' station field on xpath=//table[@id='tableTopMenu']//tr[2]//td/input[@id='txtStationTo']
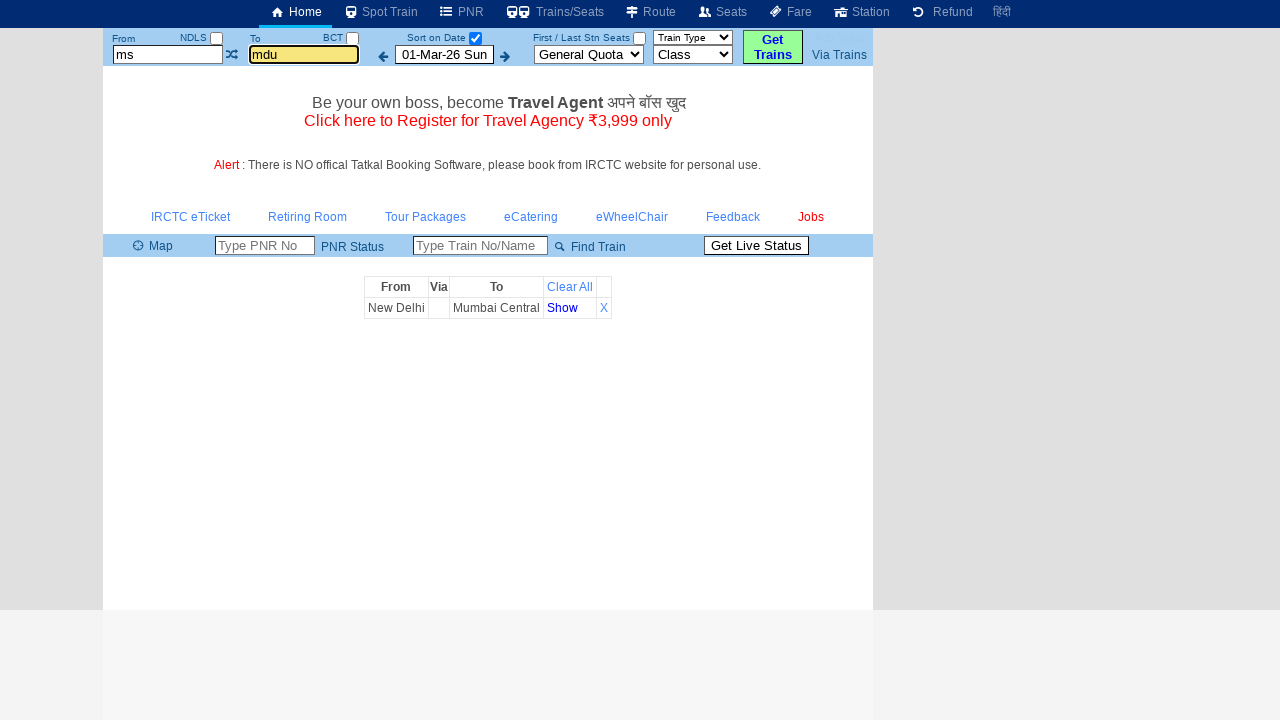

Pressed Tab to confirm 'To' station selection on xpath=//table[@id='tableTopMenu']//tr[2]//td/input[@id='txtStationTo']
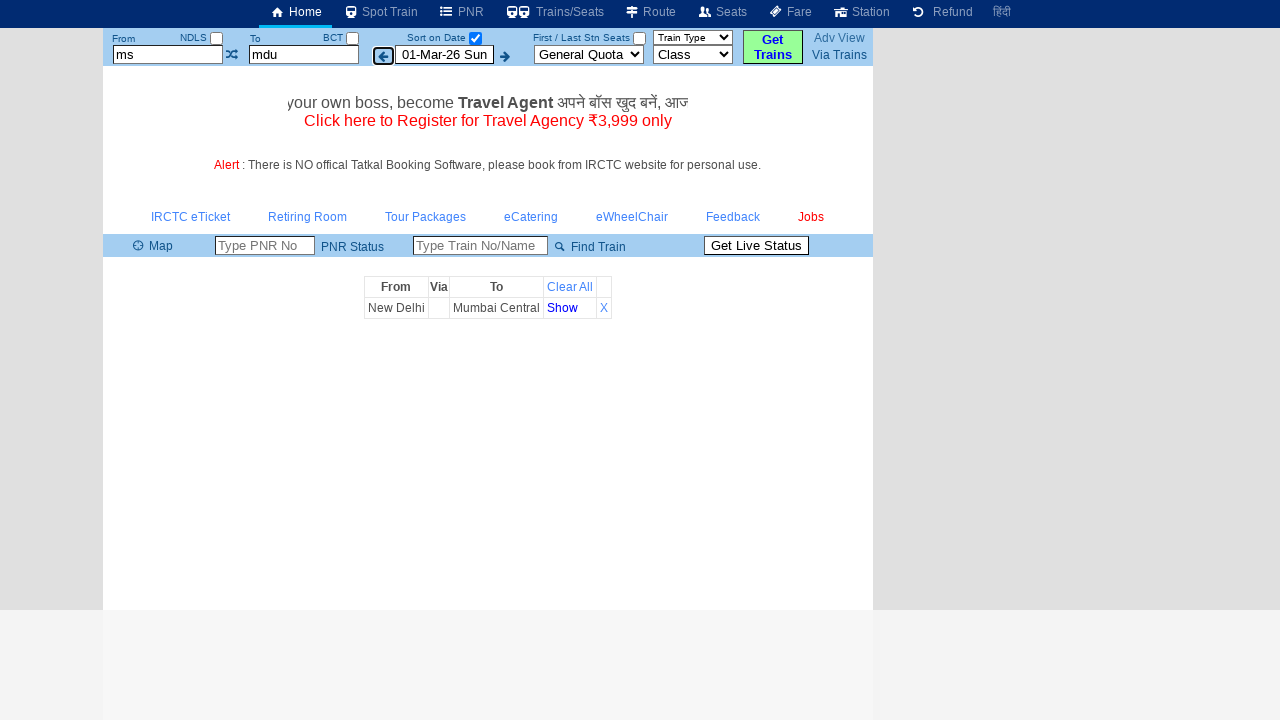

Located date checkbox element
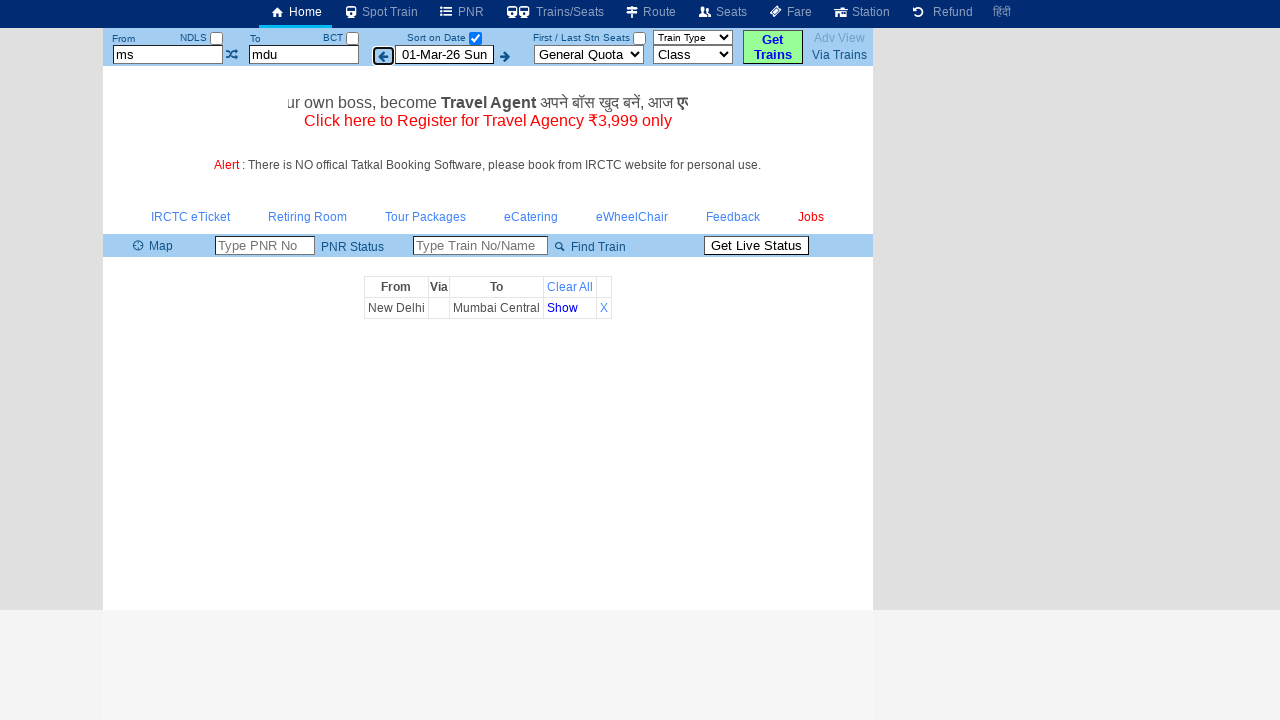

Clicked date checkbox at (475, 38) on xpath=//table[@id='tableTopMenu']//tr[1]//td[6]/input[@id='chkSelectDateOnly']
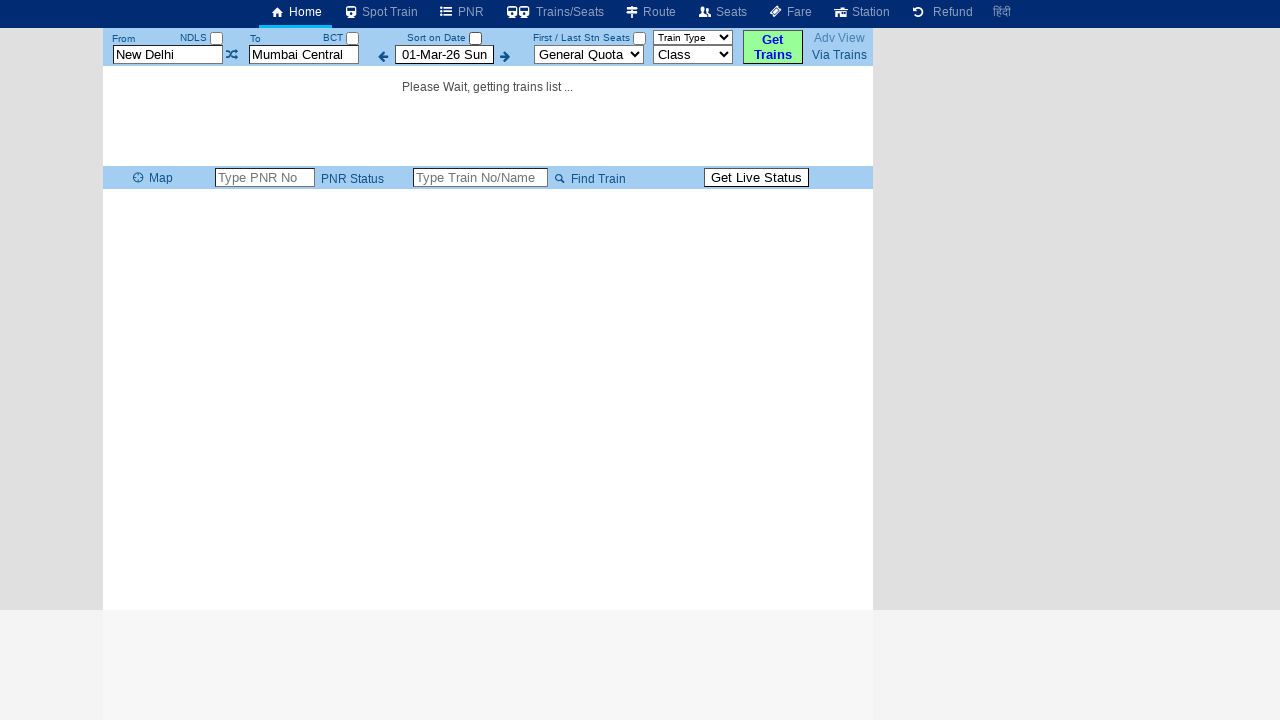

Pressed Enter to submit train search form for Chennai to Madurai route on xpath=//table[@id='tableTopMenu']//tr[1]//td[6]/input[@id='chkSelectDateOnly']
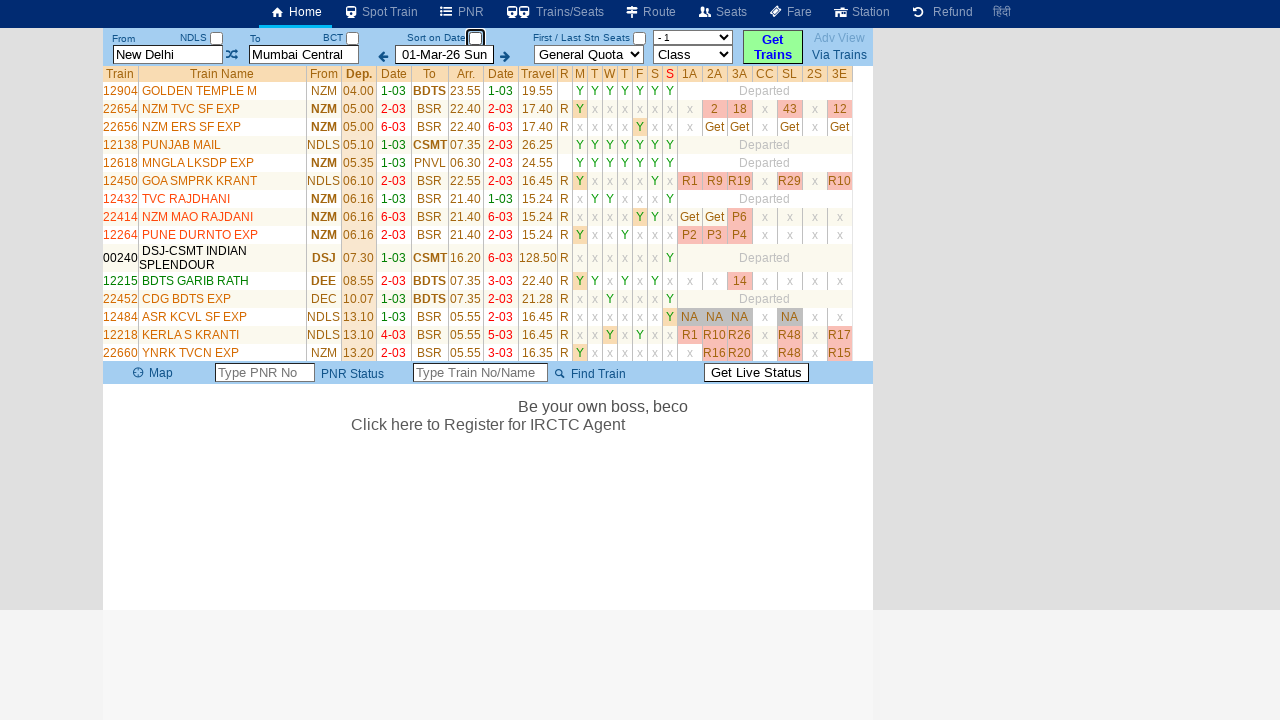

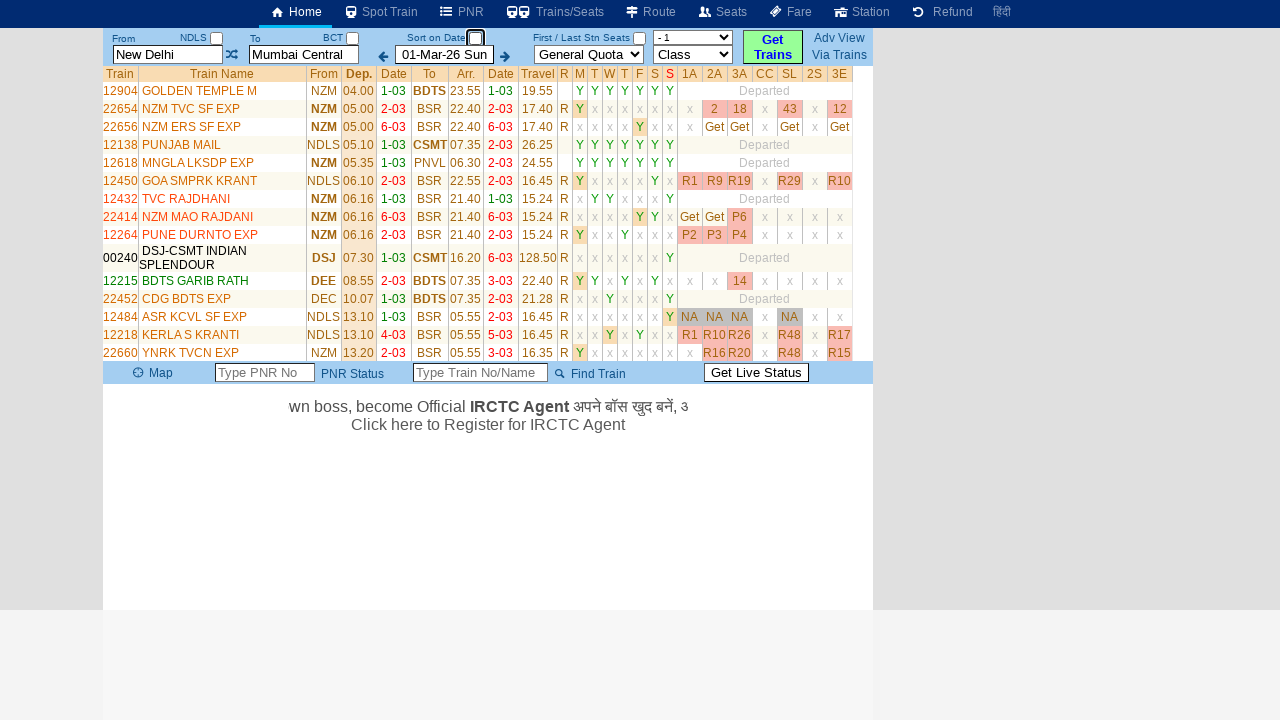